Tests a practice form by filling out personal information fields including name, email, password, gender selection, date of birth, and submitting the form

Starting URL: https://rahulshettyacademy.com/angularpractice/

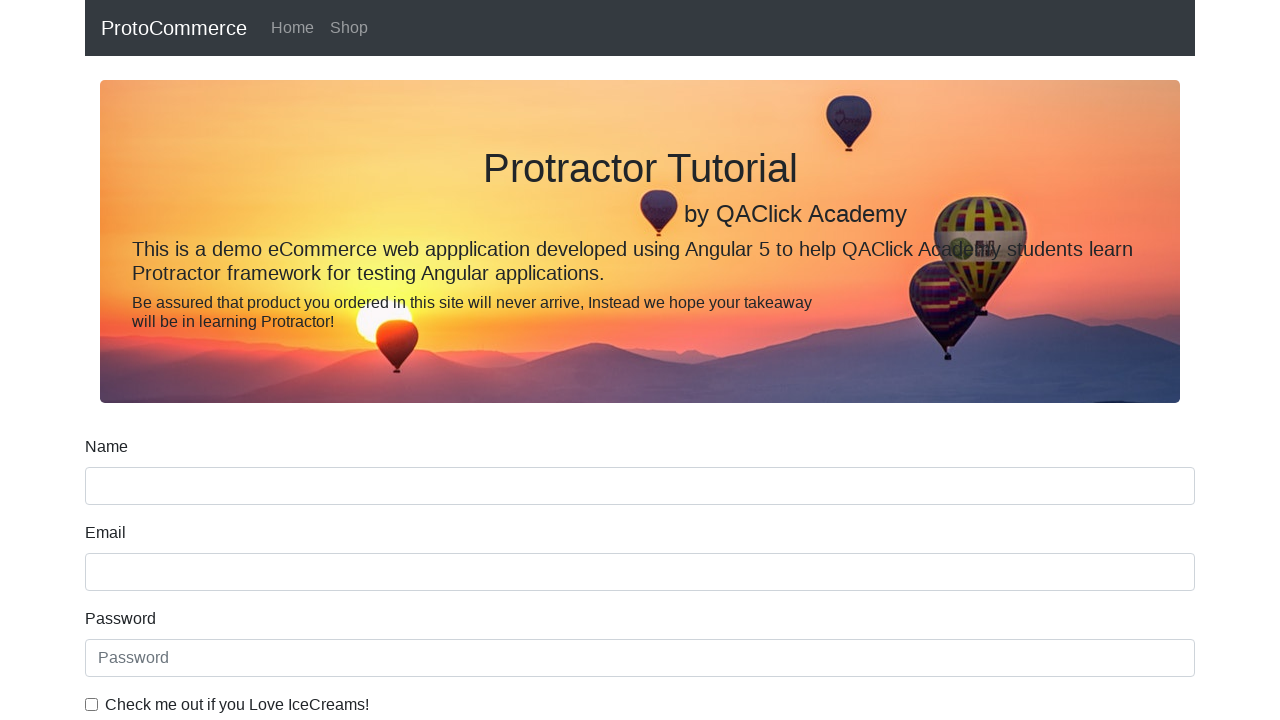

Filled name field with 'ASC' on input[name='name']
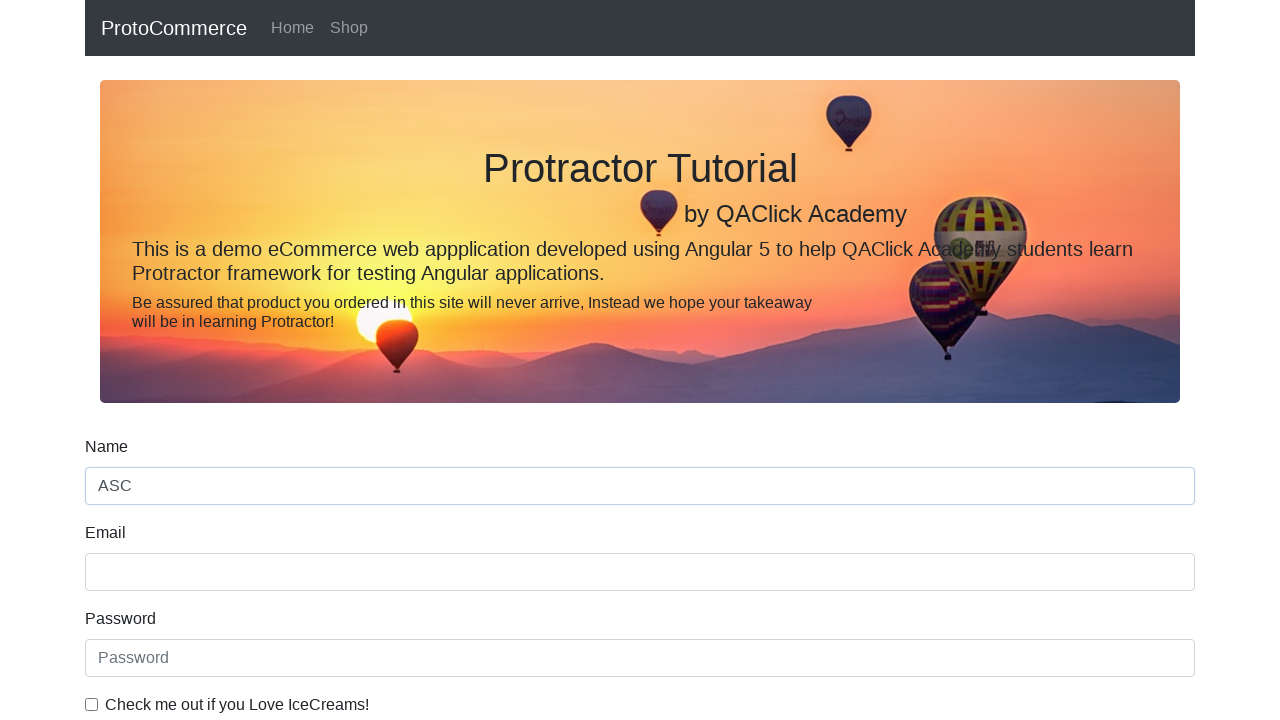

Filled email field with 'asc@gmail.com' on input[name='email']
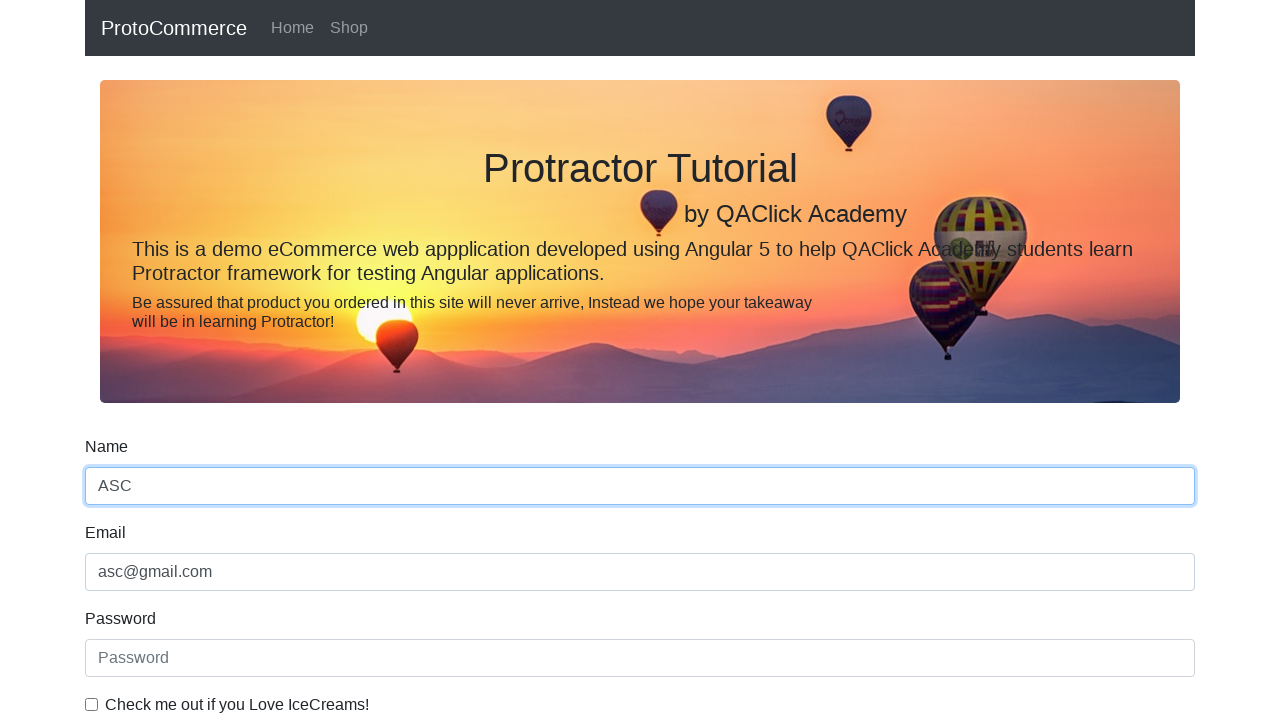

Filled password field with 'TestPass123' on #exampleInputPassword1
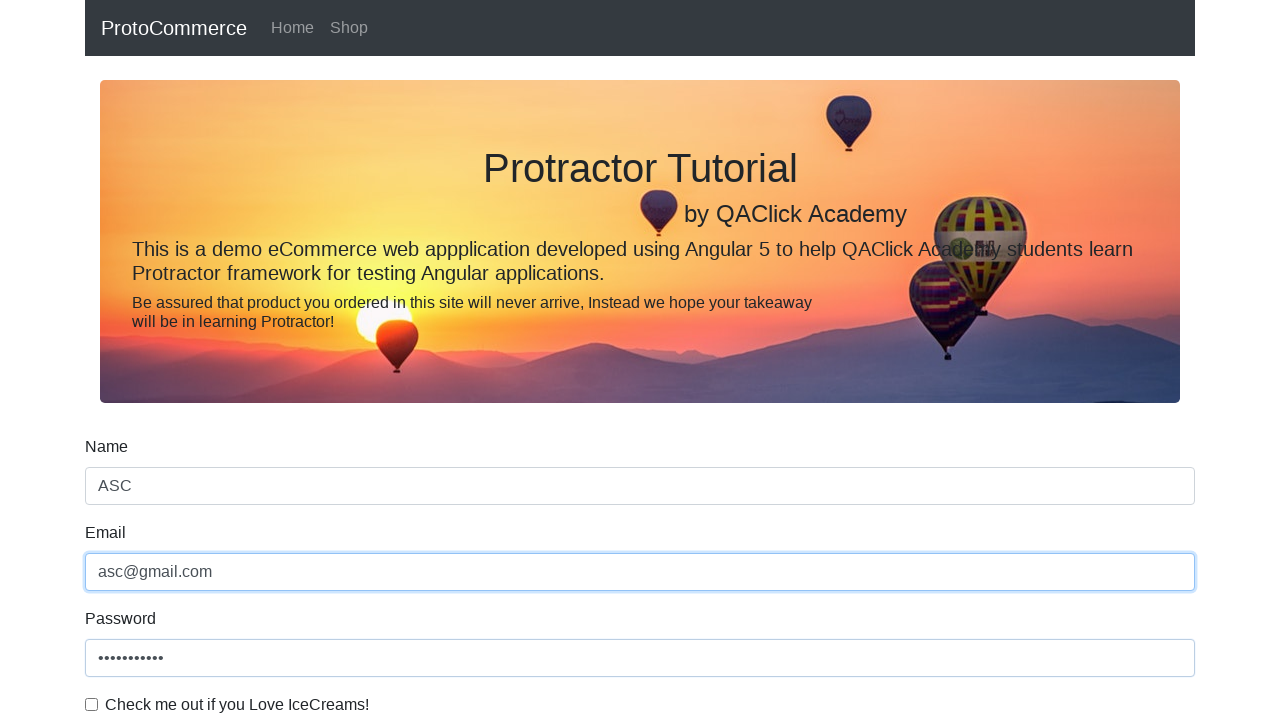

Checked the example checkbox at (92, 704) on #exampleCheck1
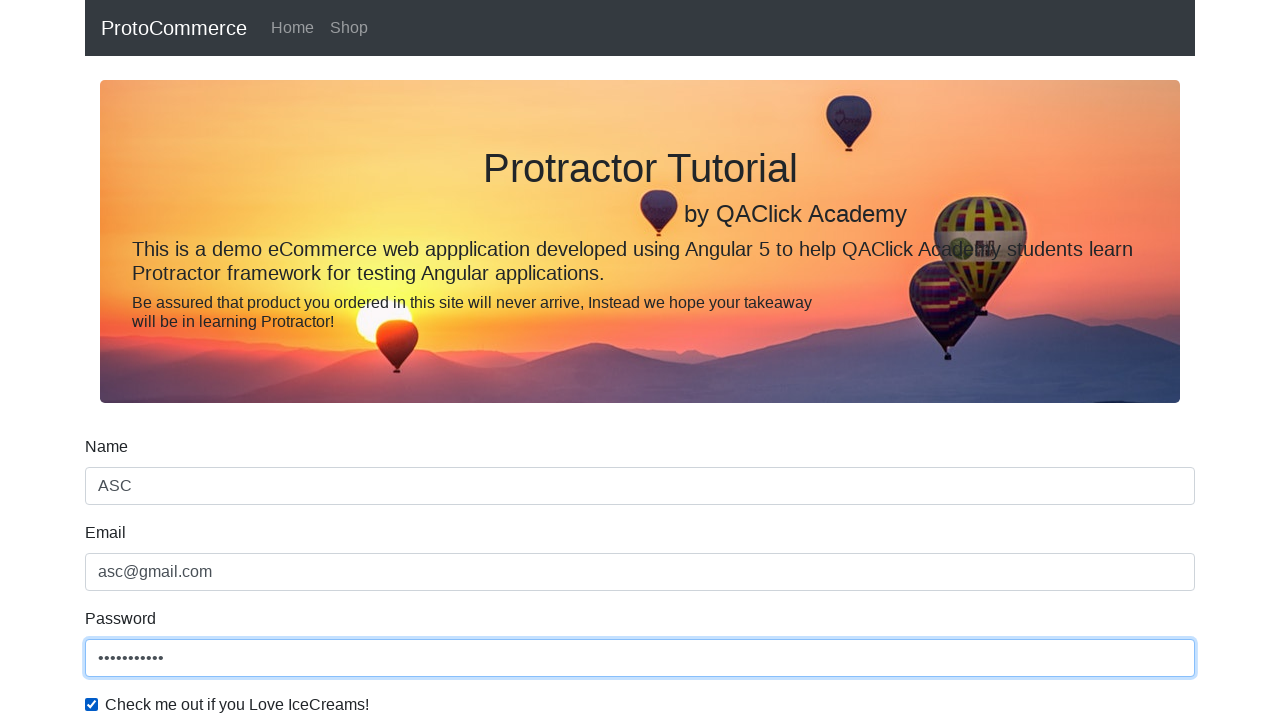

Selected 'Male' from gender dropdown on #exampleFormControlSelect1
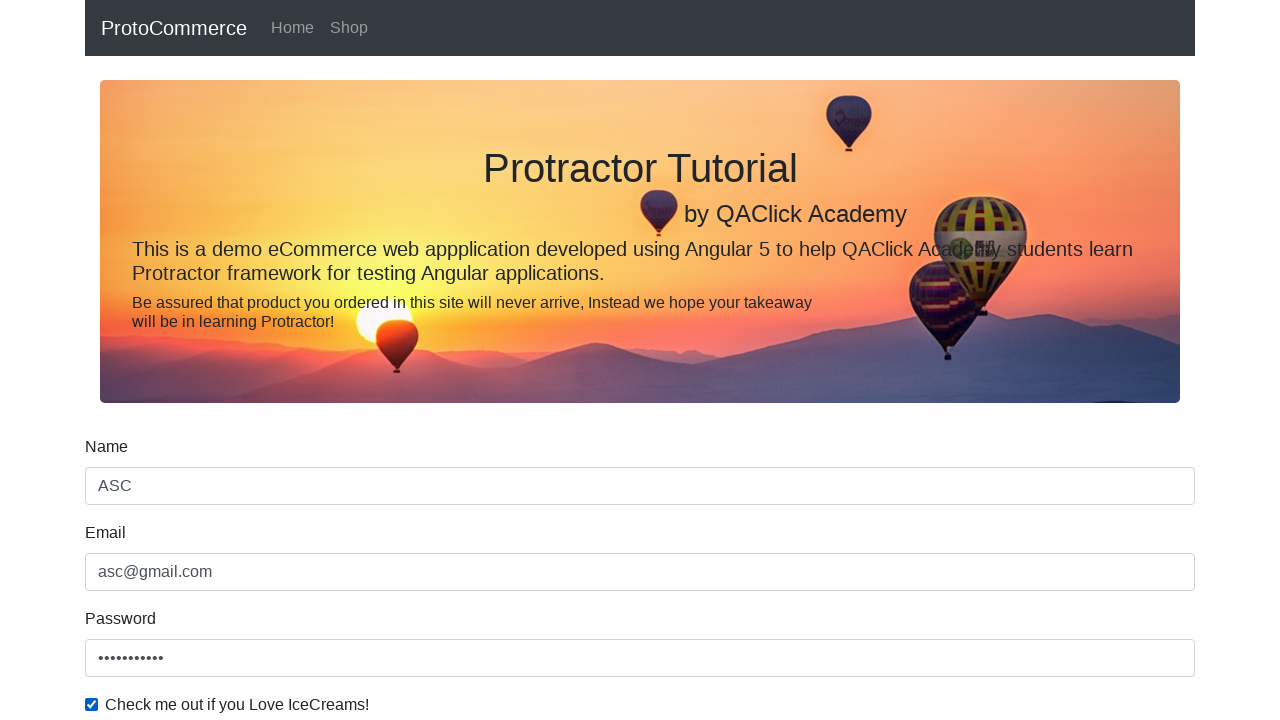

Clicked student radio button at (238, 360) on #inlineRadio1
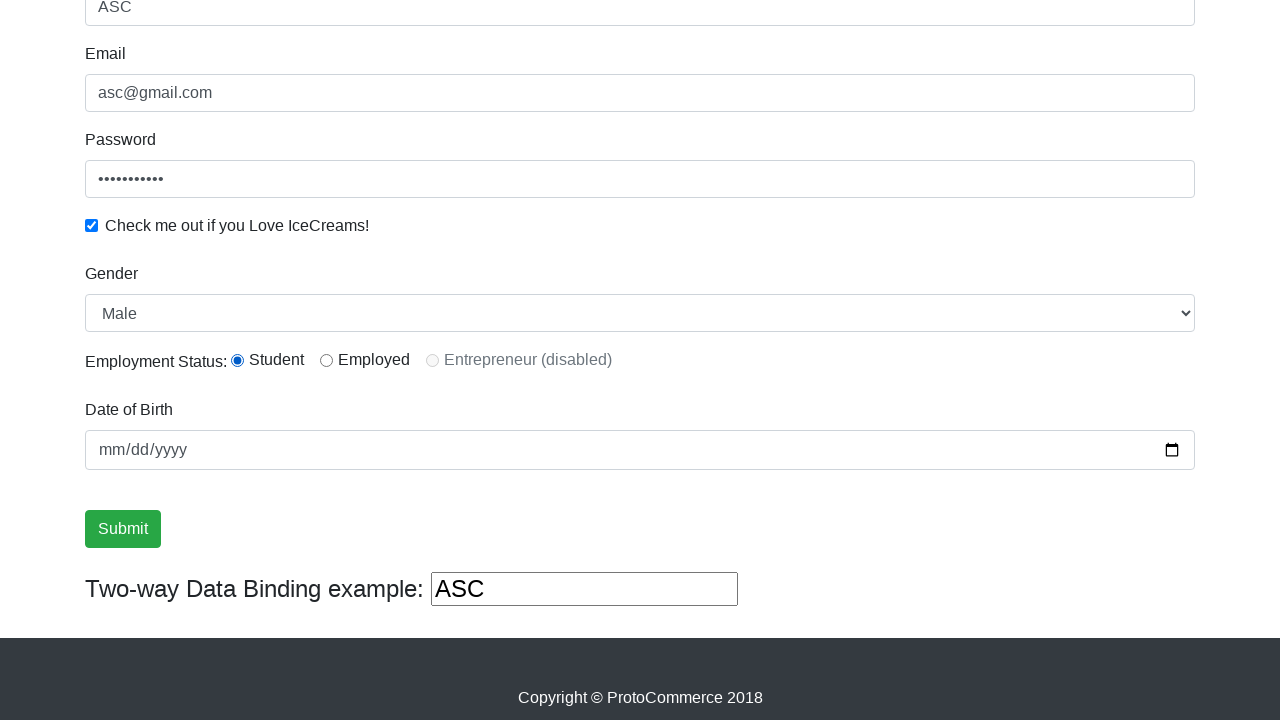

Filled date of birth with '1996-05-15' on input[name='bday']
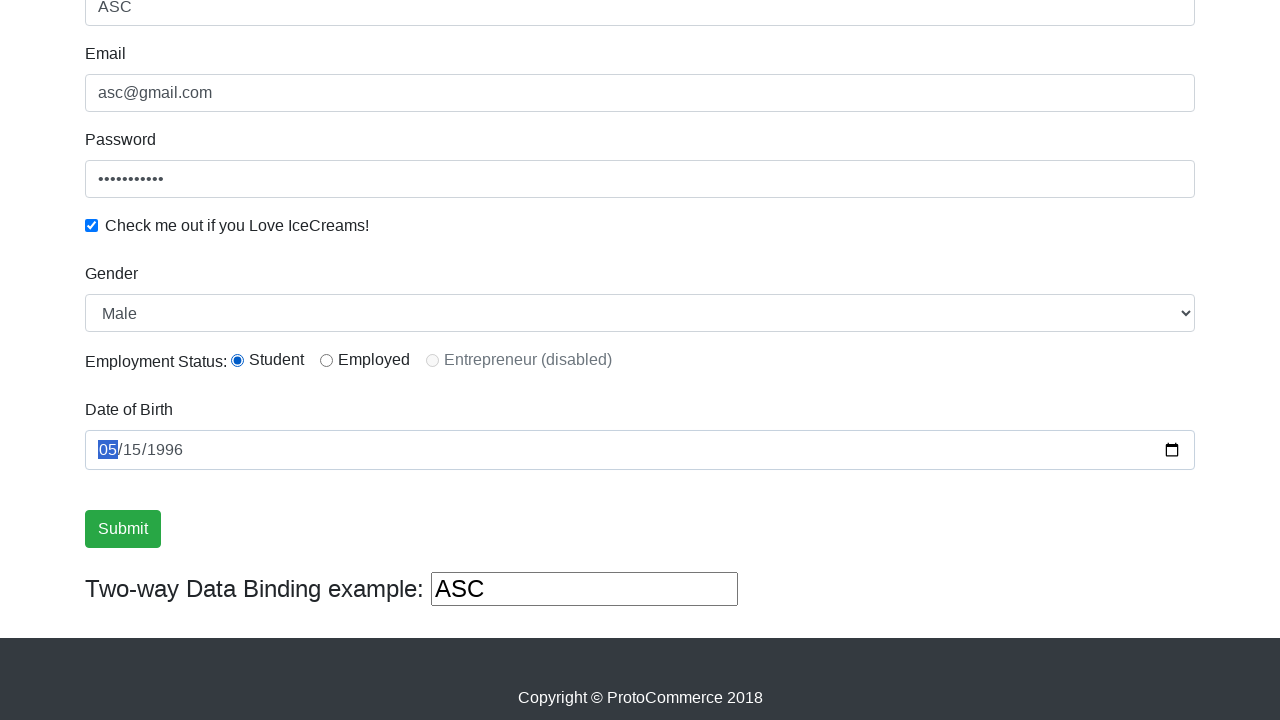

Clicked submit button to submit form at (123, 529) on .btn-success
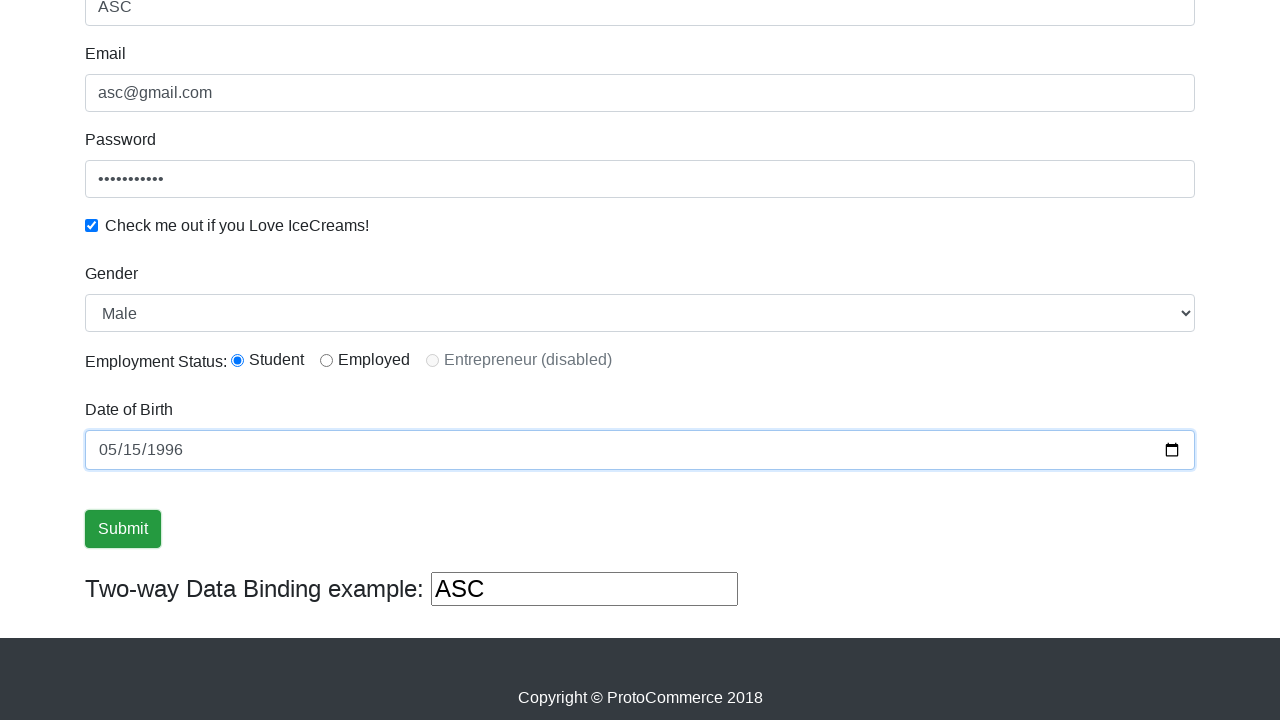

Success message appeared confirming form submission
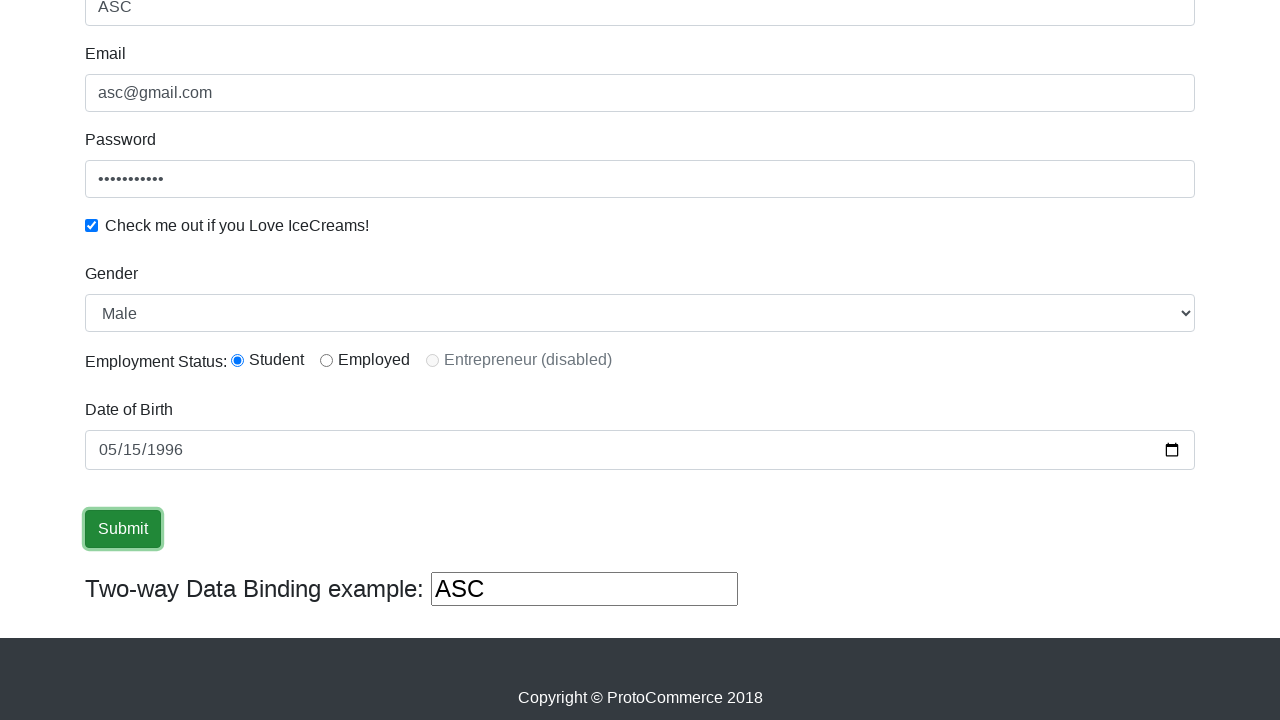

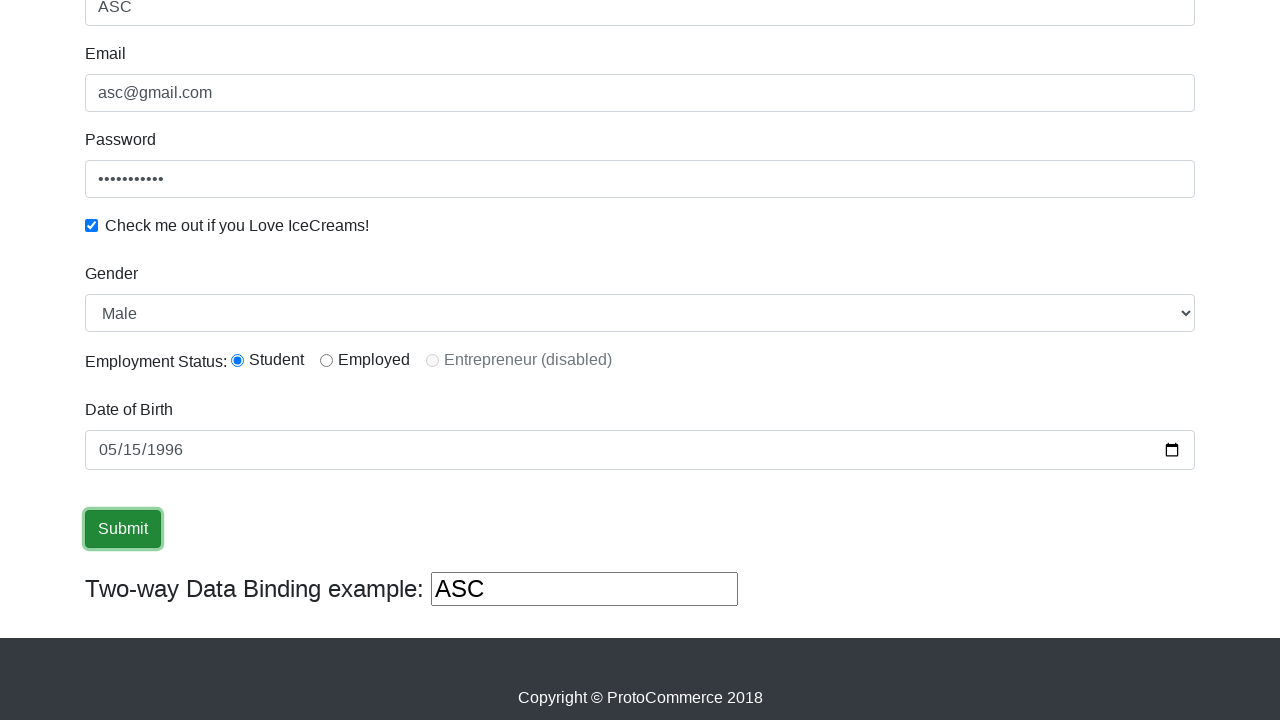